Tests the jQuery UI resizable component by performing a drag-and-drop action on the resize handle to expand the resizable element by 400 pixels horizontally and 200 pixels vertically.

Starting URL: http://jqueryui.com/resources/demos/resizable/default.html

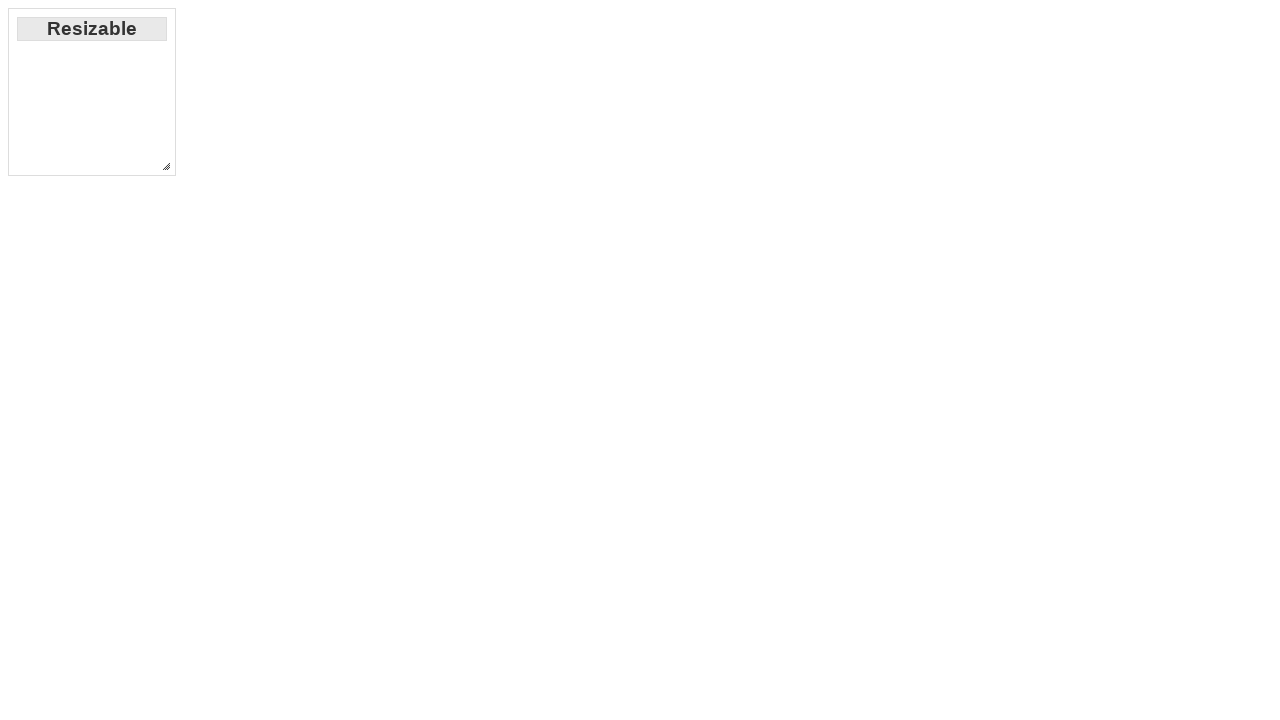

Waited for resizable element to be present
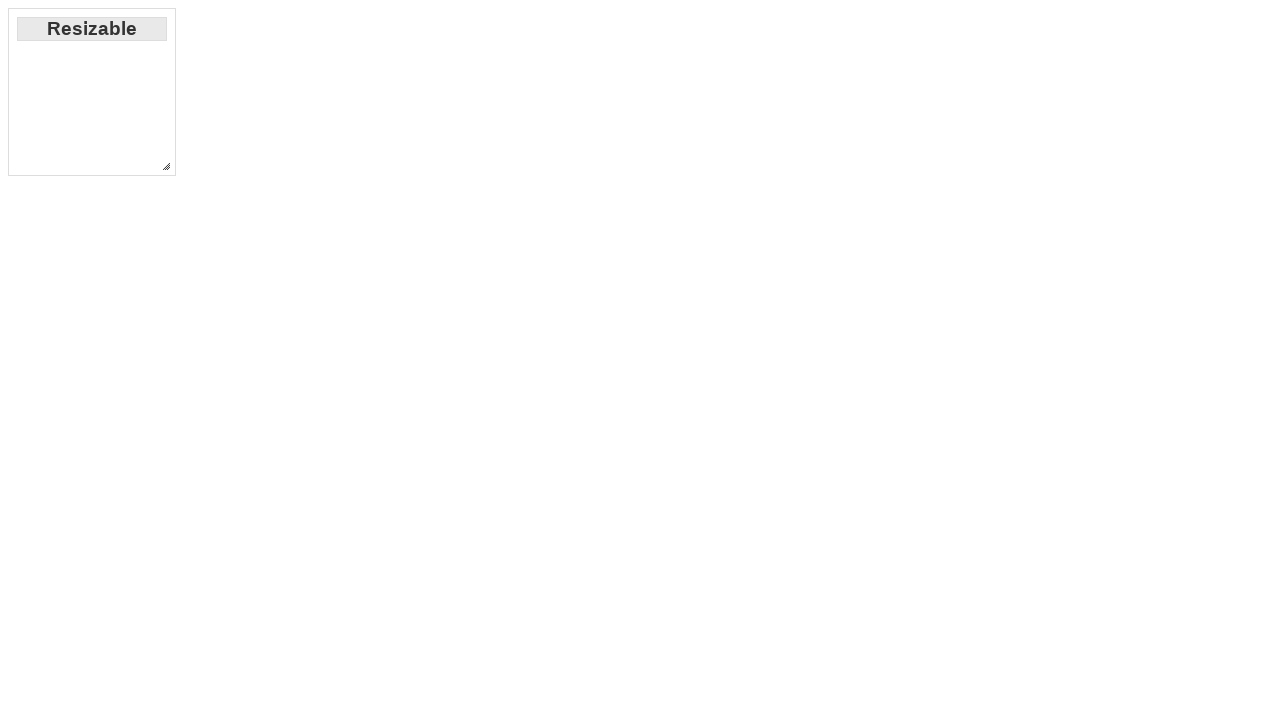

Located the resize handle element
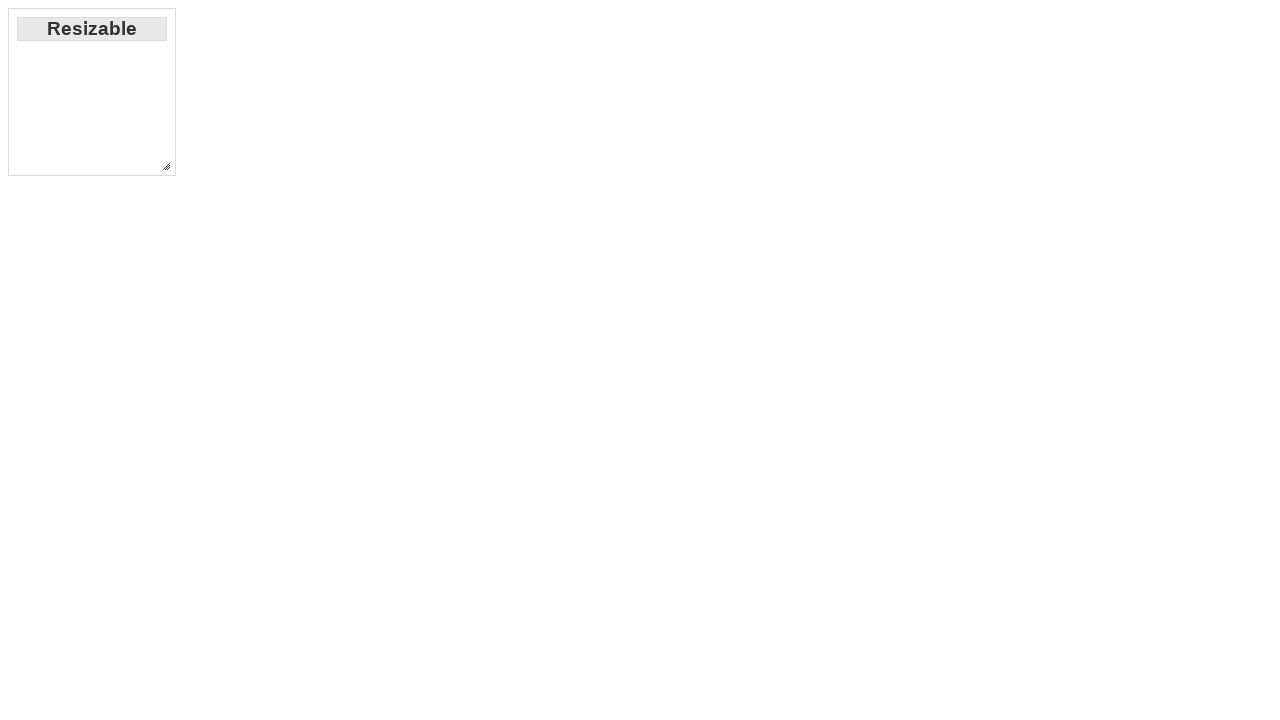

Retrieved bounding box of the resize handle
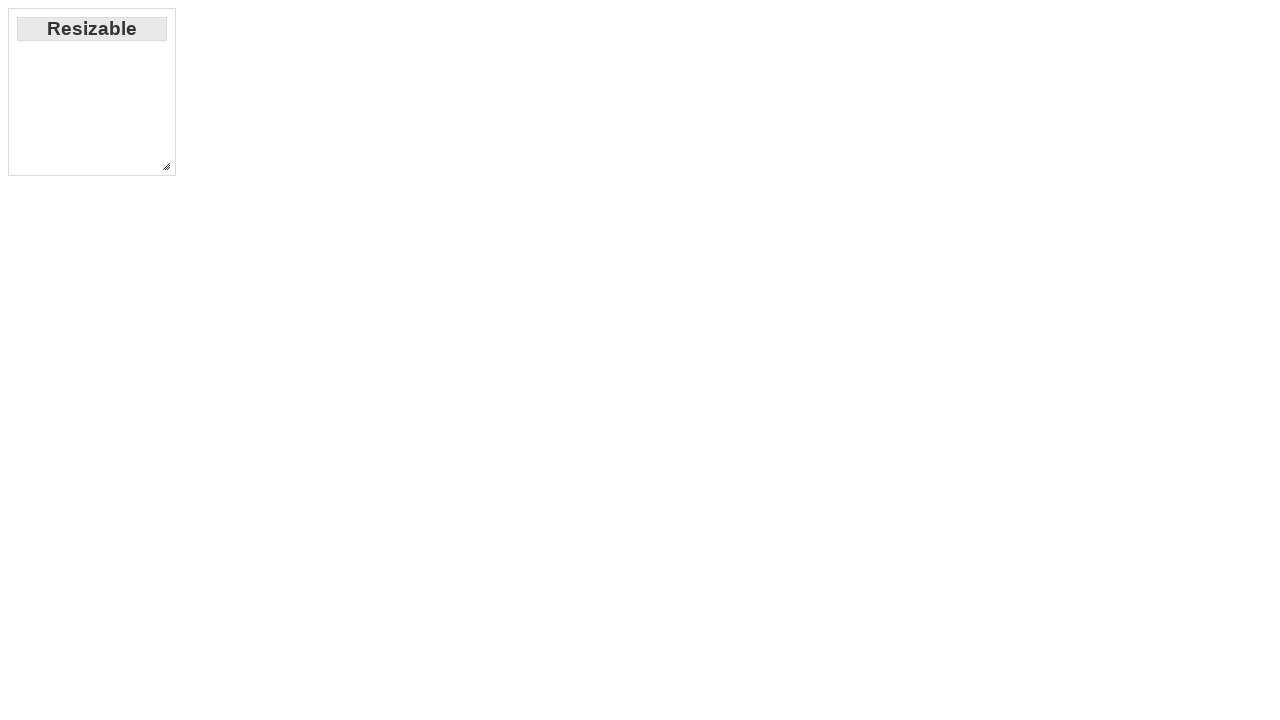

Moved mouse to center of resize handle at (166, 166)
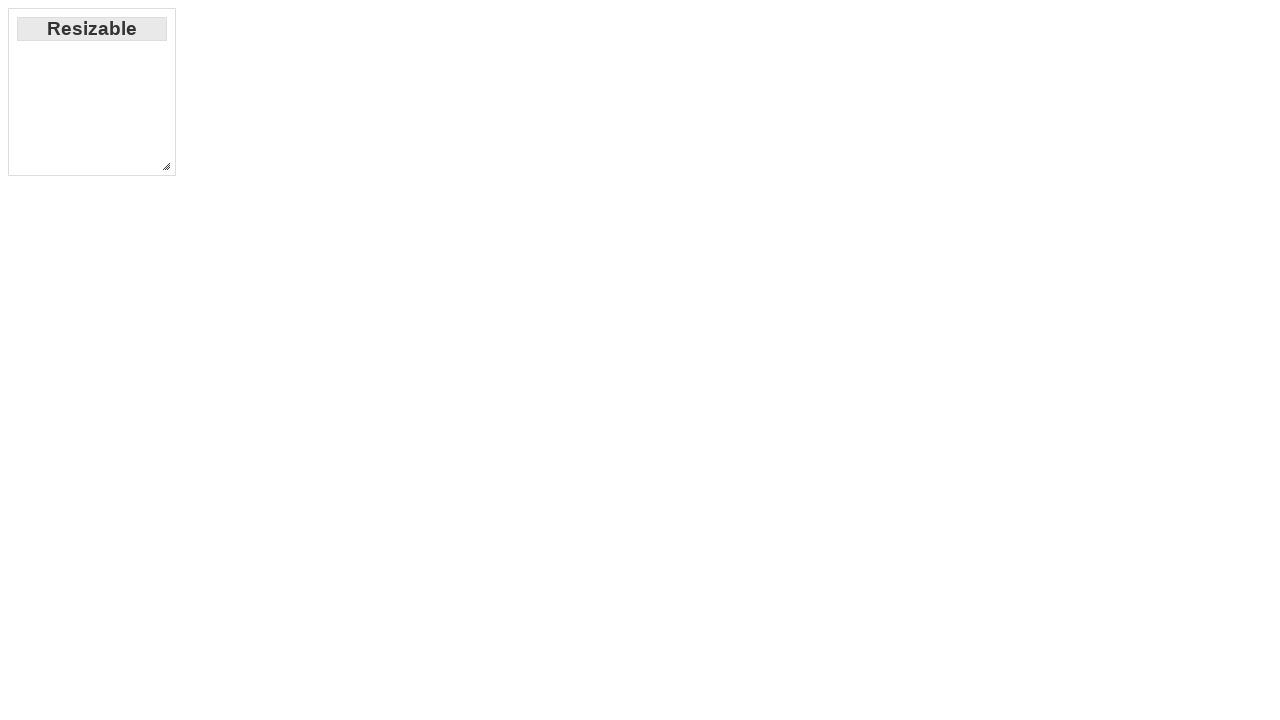

Pressed down mouse button on resize handle at (166, 166)
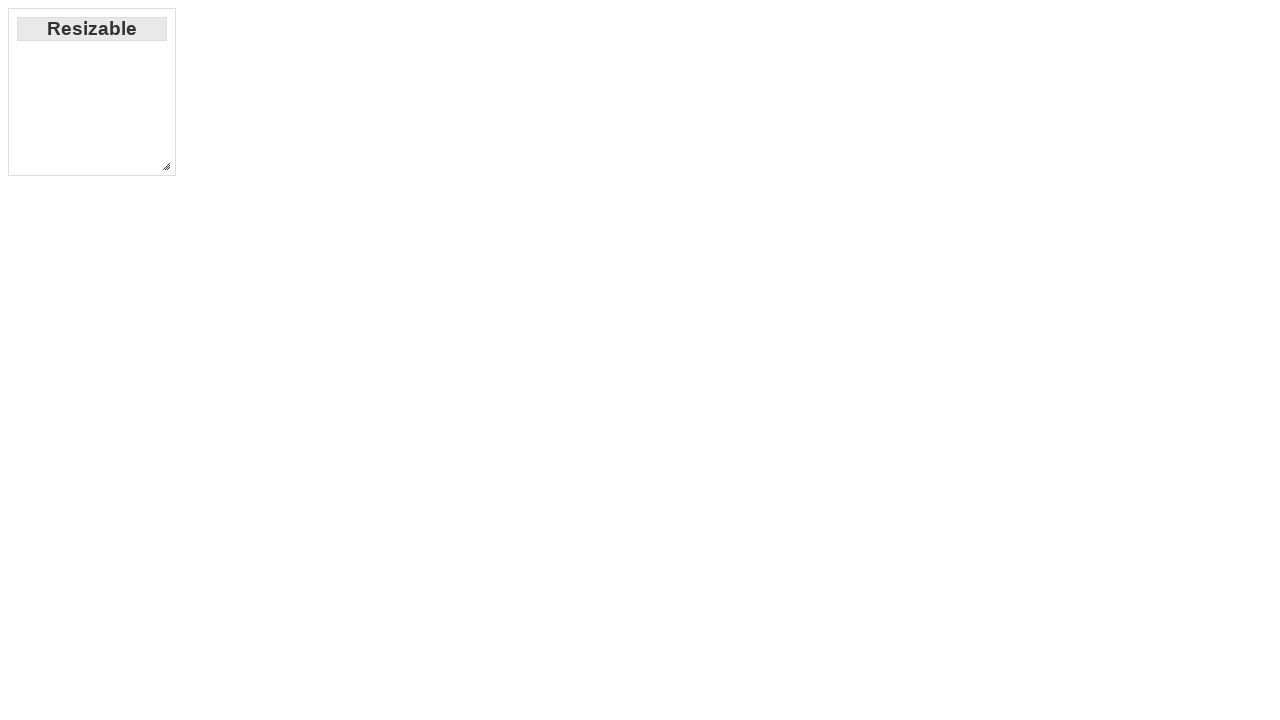

Dragged resize handle 400px horizontally and 200px vertically at (566, 366)
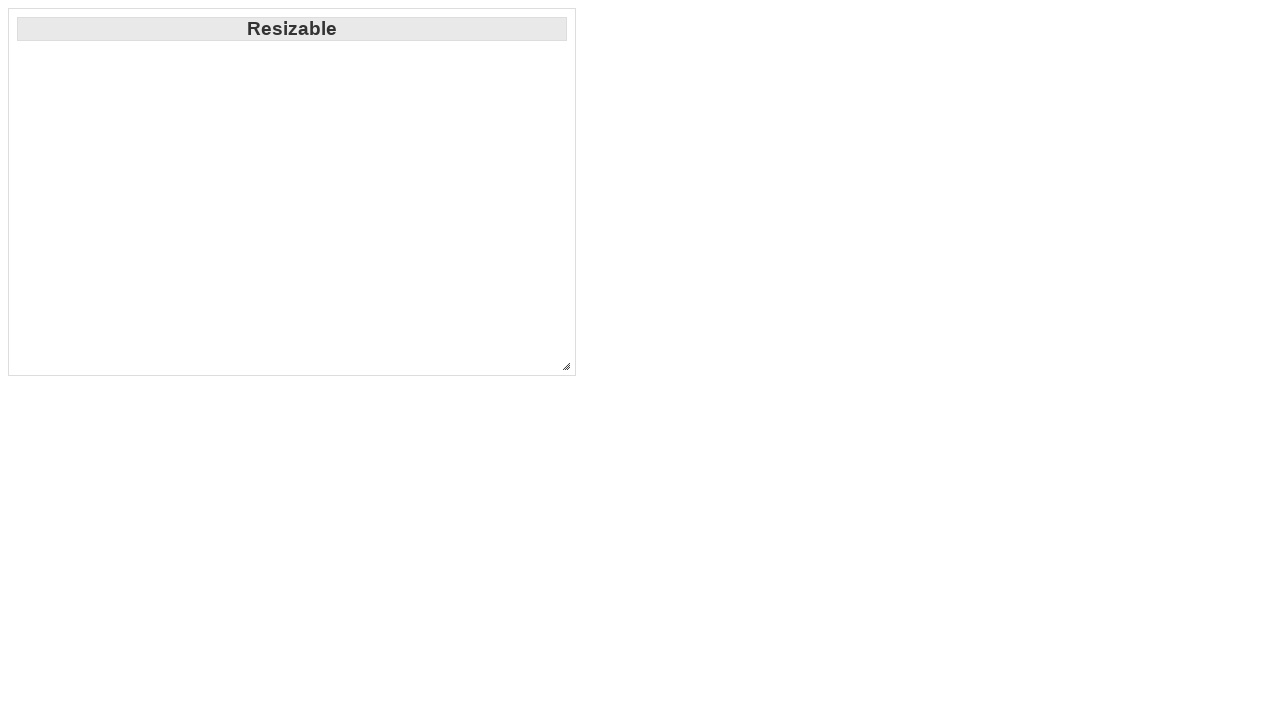

Released mouse button to complete resize operation at (566, 366)
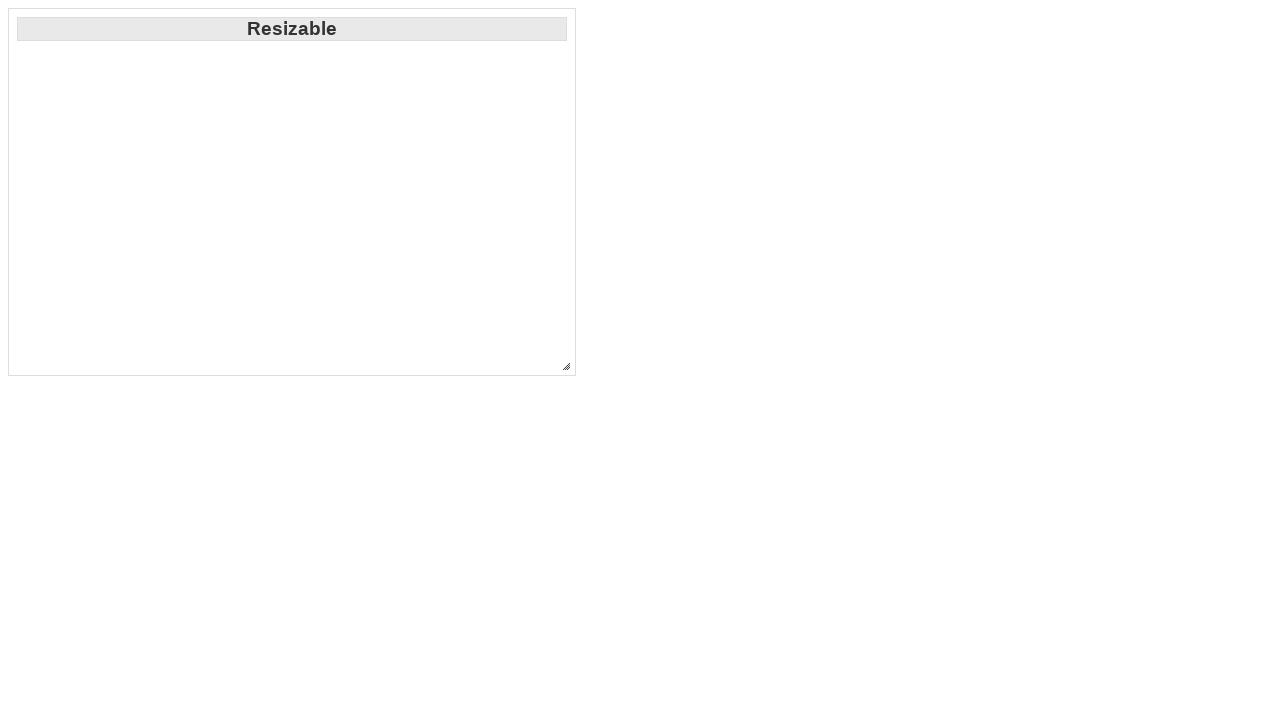

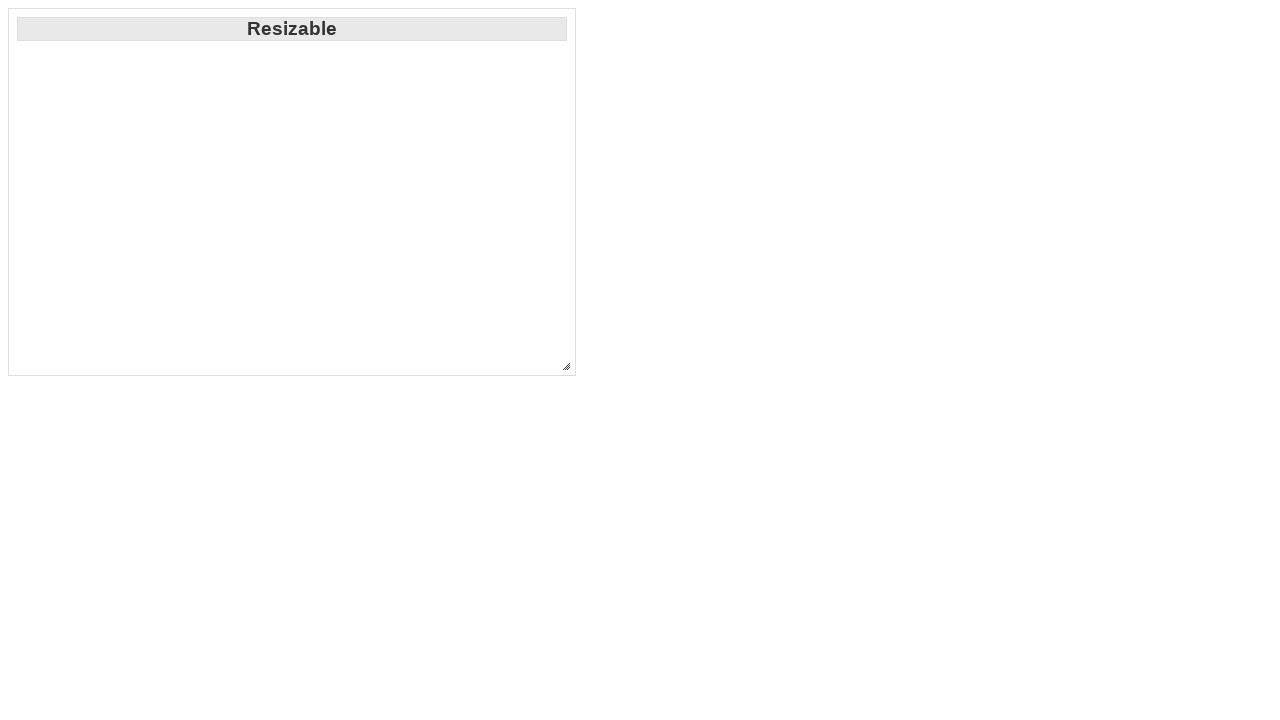